Navigates through BigBasket's multi-level menu system by clicking on Shop by Category, hovering over Beverages and Coffee submenus, then clicking on Instant Coffee

Starting URL: https://www.bigbasket.com/?nc=logo

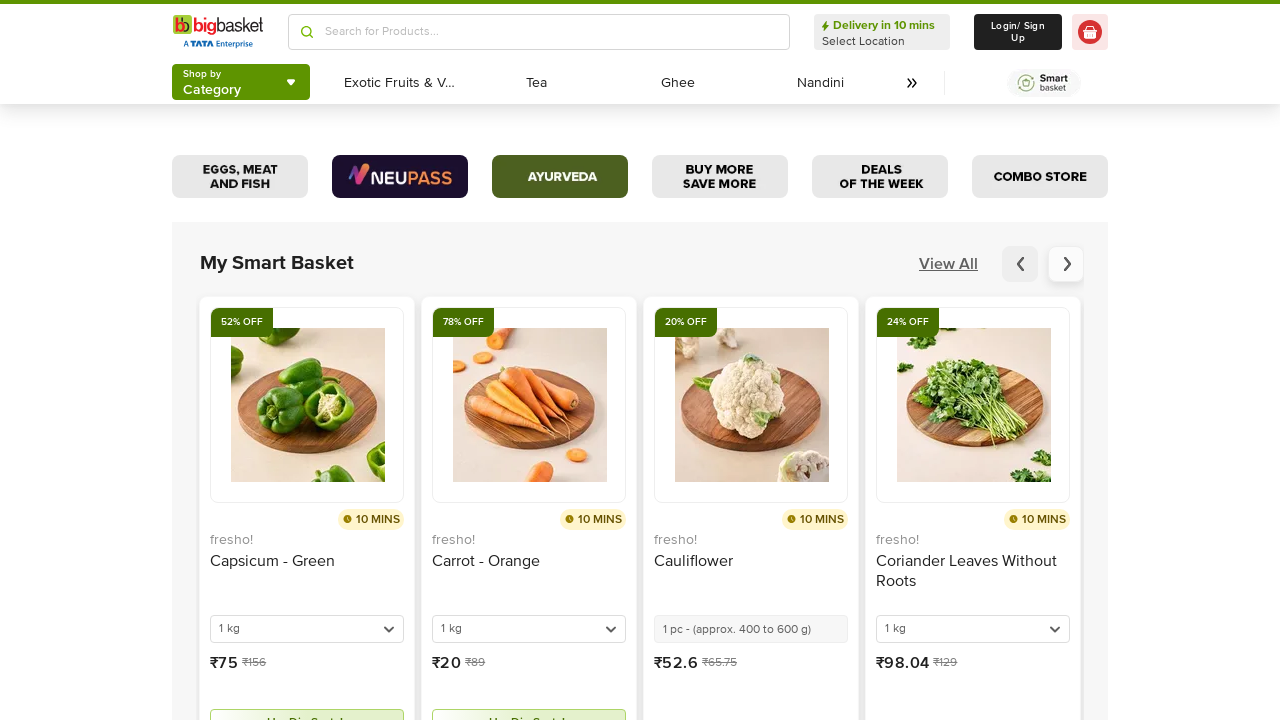

Clicked on 'Shop by Category' button to open menu at (212, 74) on xpath=(//span[contains(text(),'Shop by')])[2]
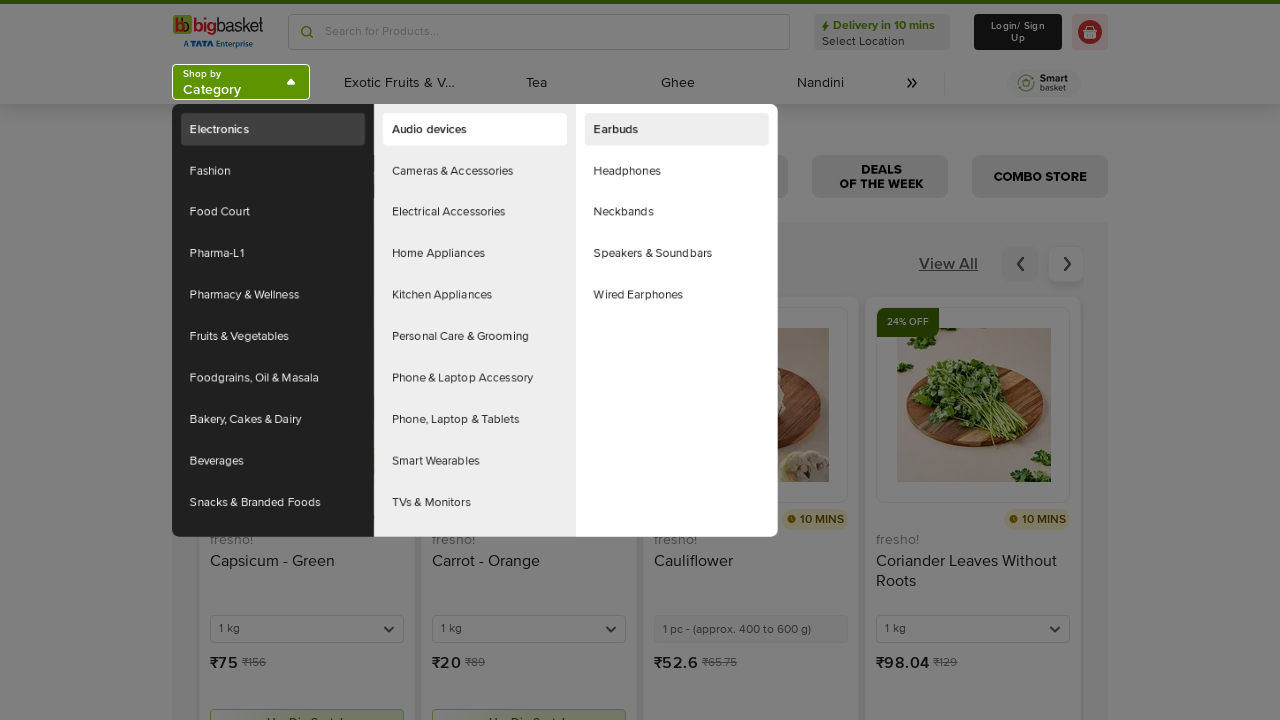

Waited 2 seconds for menu to open
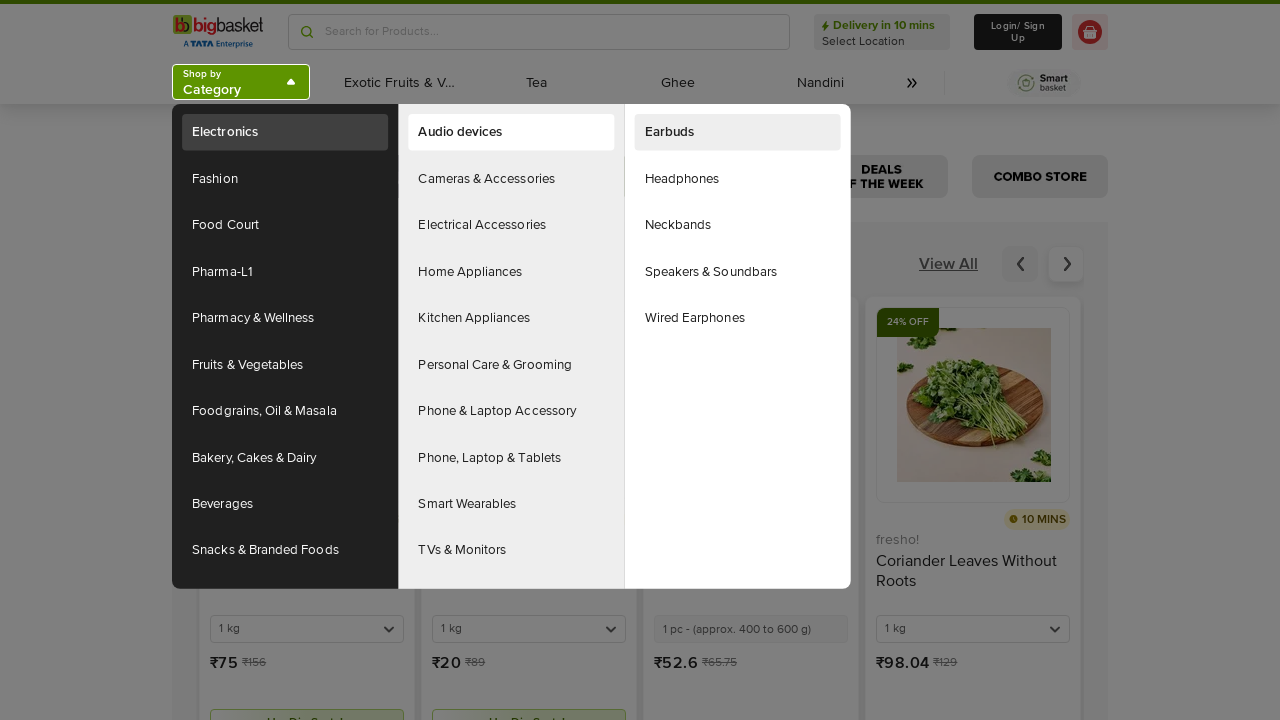

Hovered over 'Beverages' menu item at (285, 504) on xpath=//a[normalize-space()='Beverages' and @role='none']
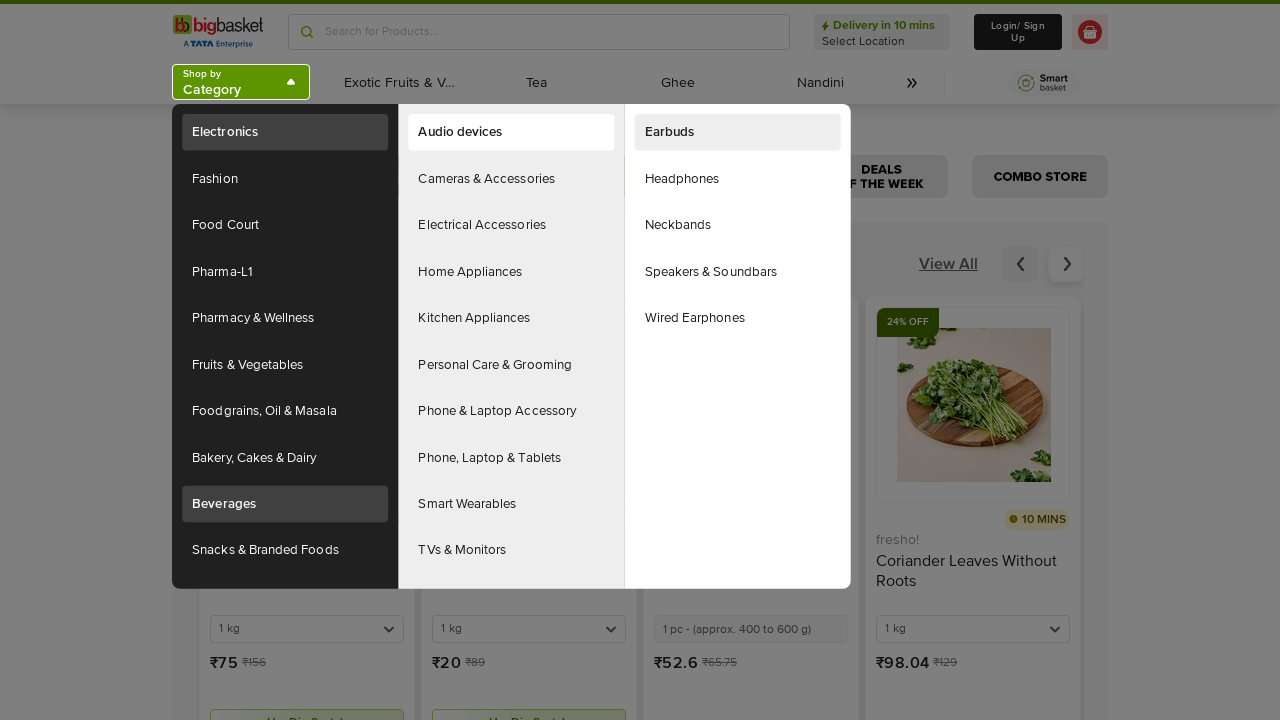

Waited 2 seconds for Beverages submenu to appear
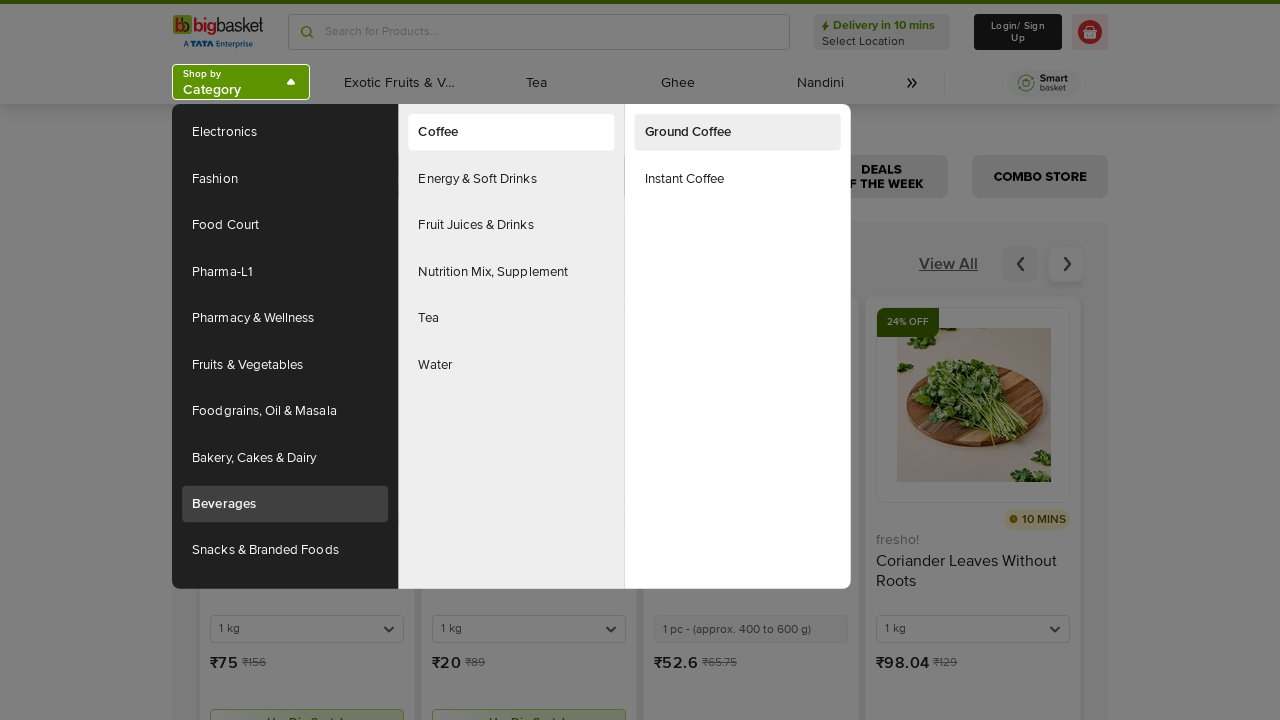

Hovered over 'Coffee' submenu item at (511, 132) on xpath=//a[normalize-space()='Coffee']
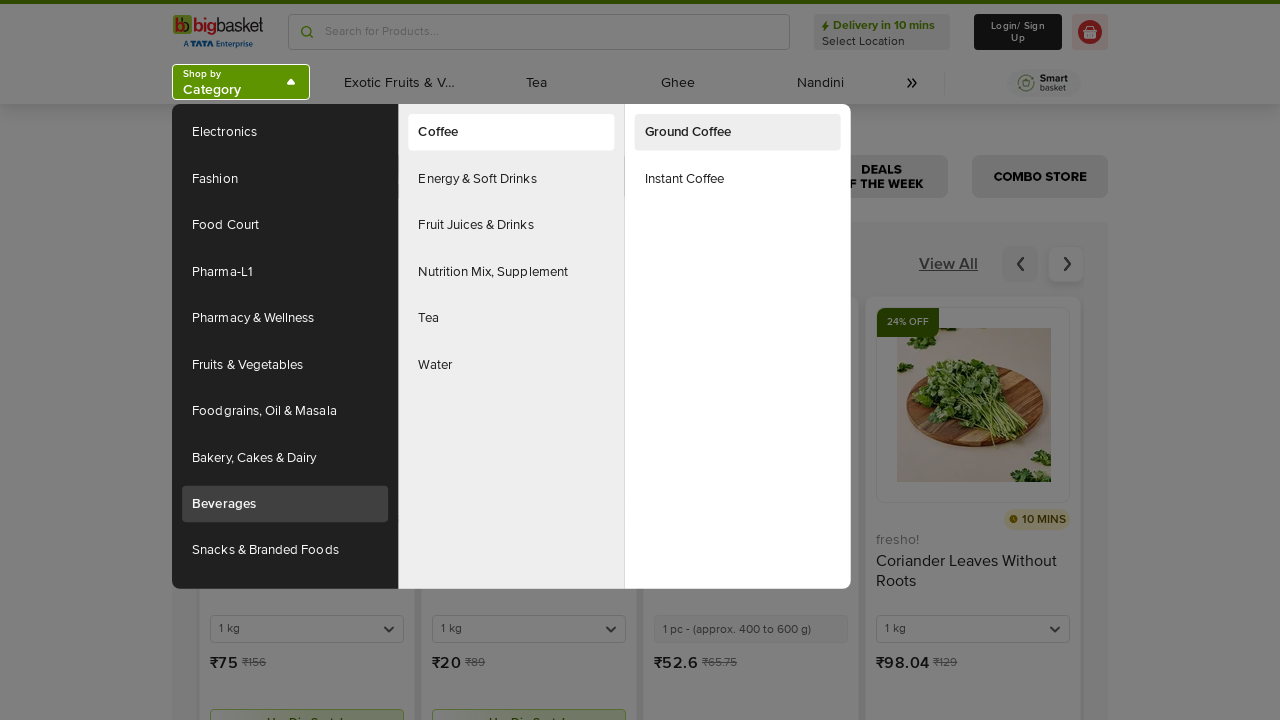

Waited 2 seconds for Coffee submenu level to appear
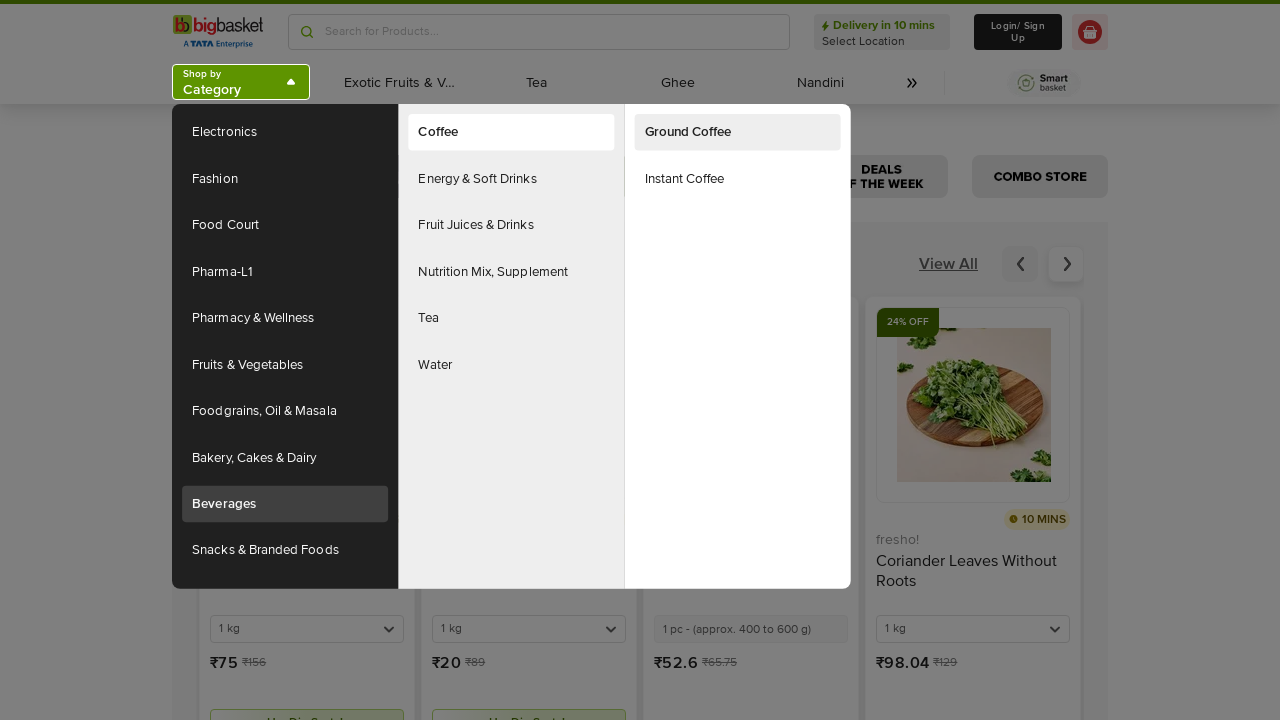

Clicked on 'Instant Coffee' menu item to navigate to category at (738, 179) on xpath=//a[normalize-space()='Instant Coffee']
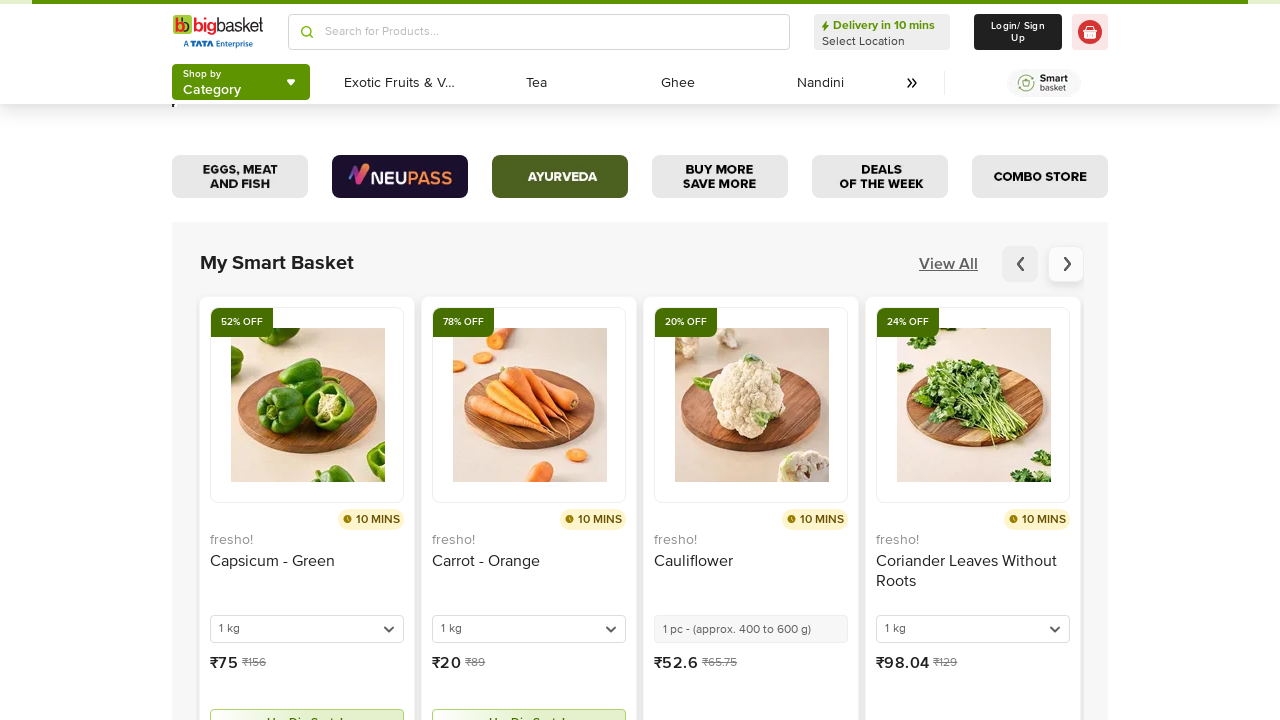

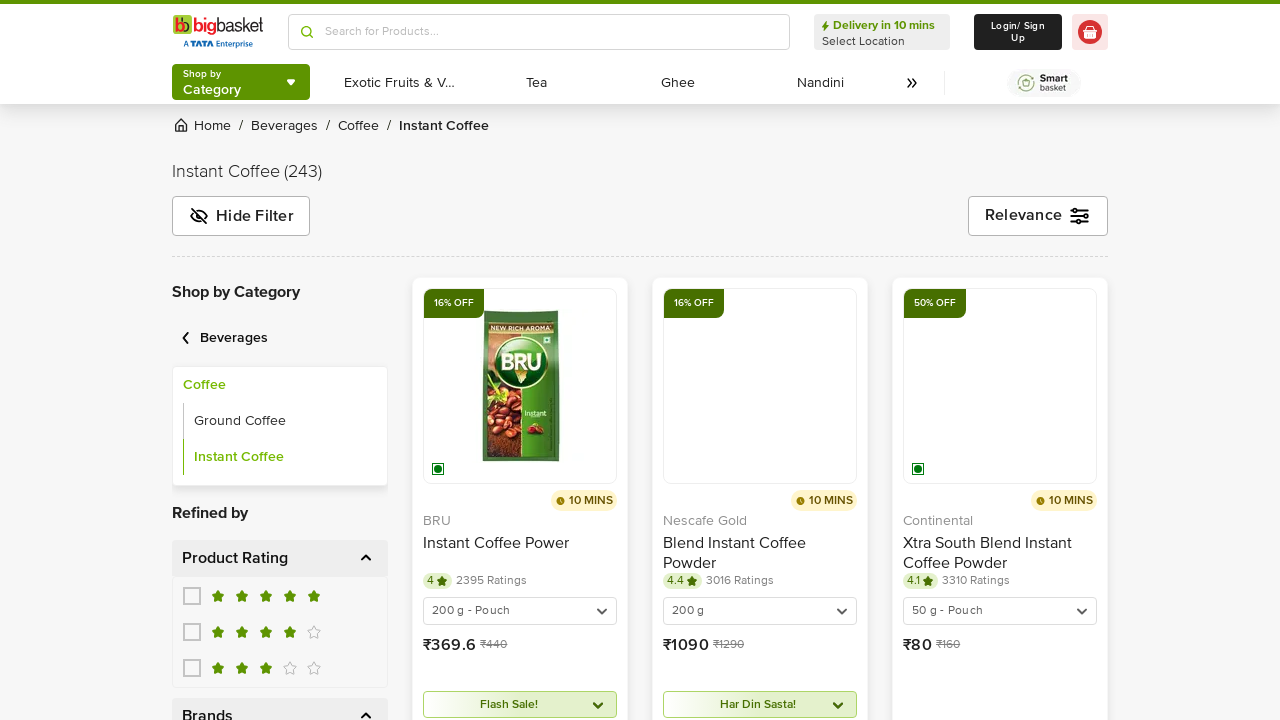